Tests different types of button interactions including double-click, right-click, and regular click on dynamic buttons

Starting URL: https://demoqa.com/buttons

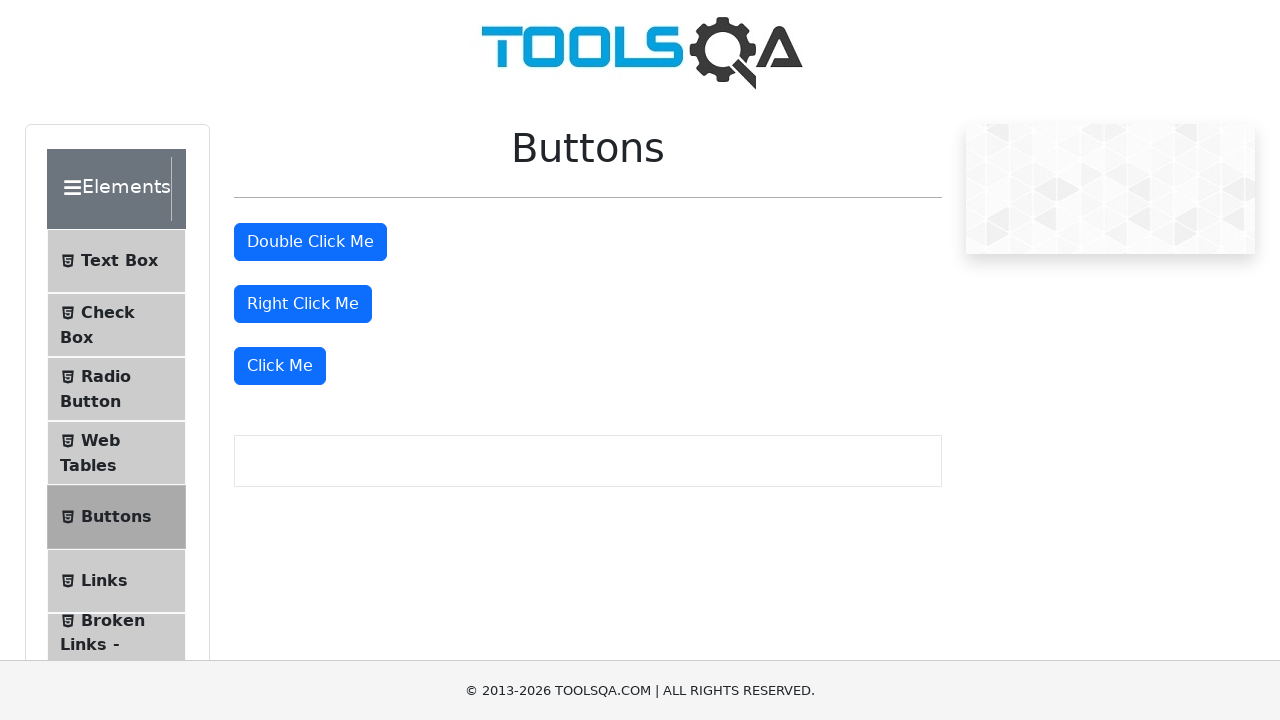

Double-clicked the double-click button at (310, 242) on #doubleClickBtn
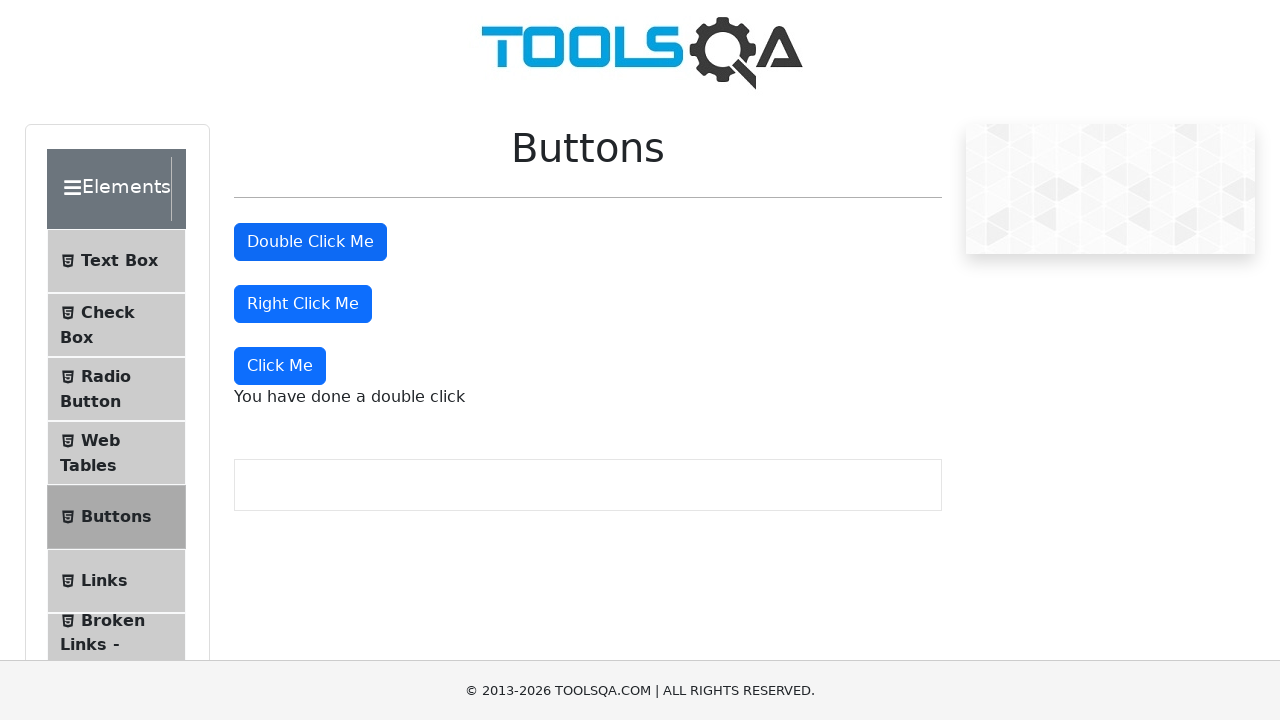

Retrieved double-click message text
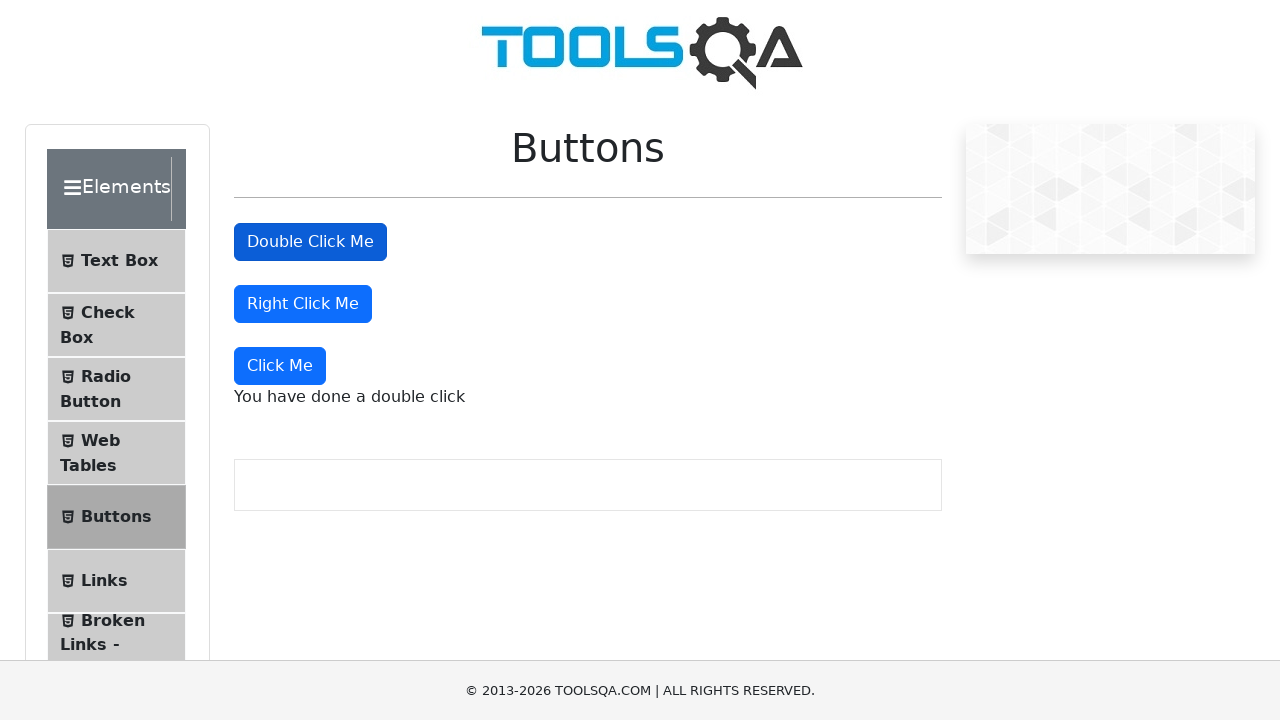

Verified double-click message contains 'double'
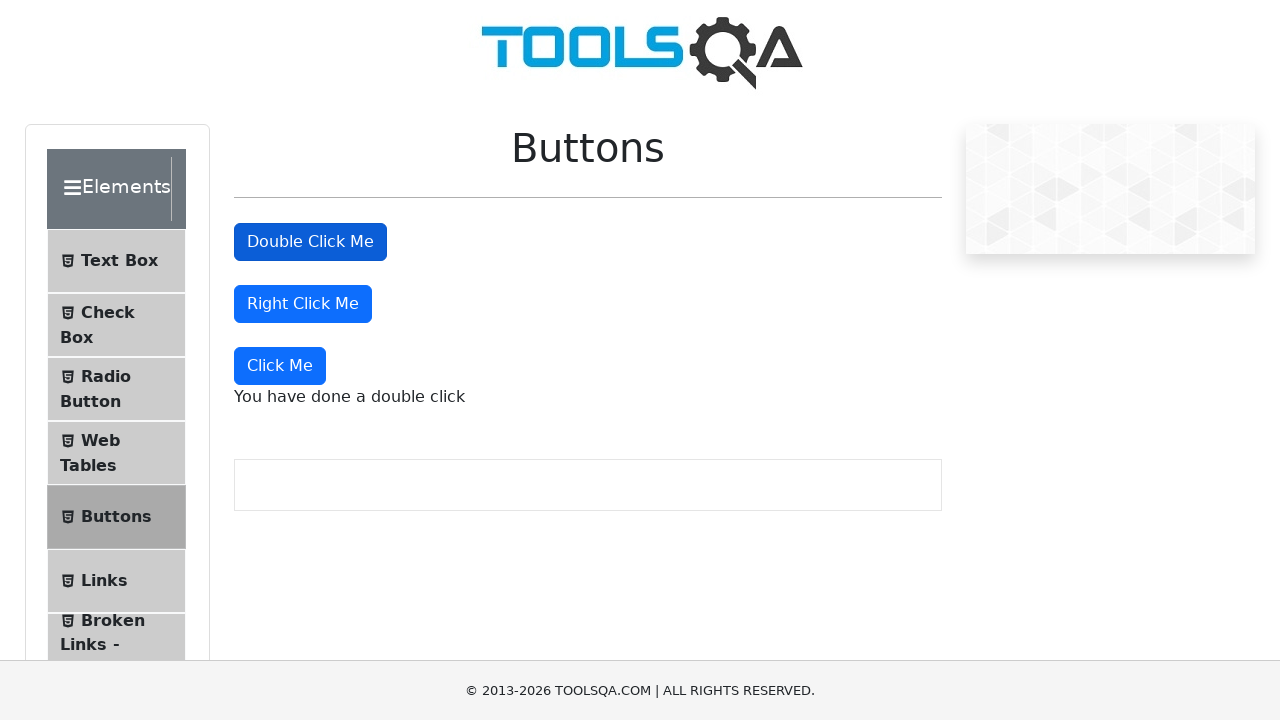

Right-clicked the right-click button at (303, 304) on #rightClickBtn
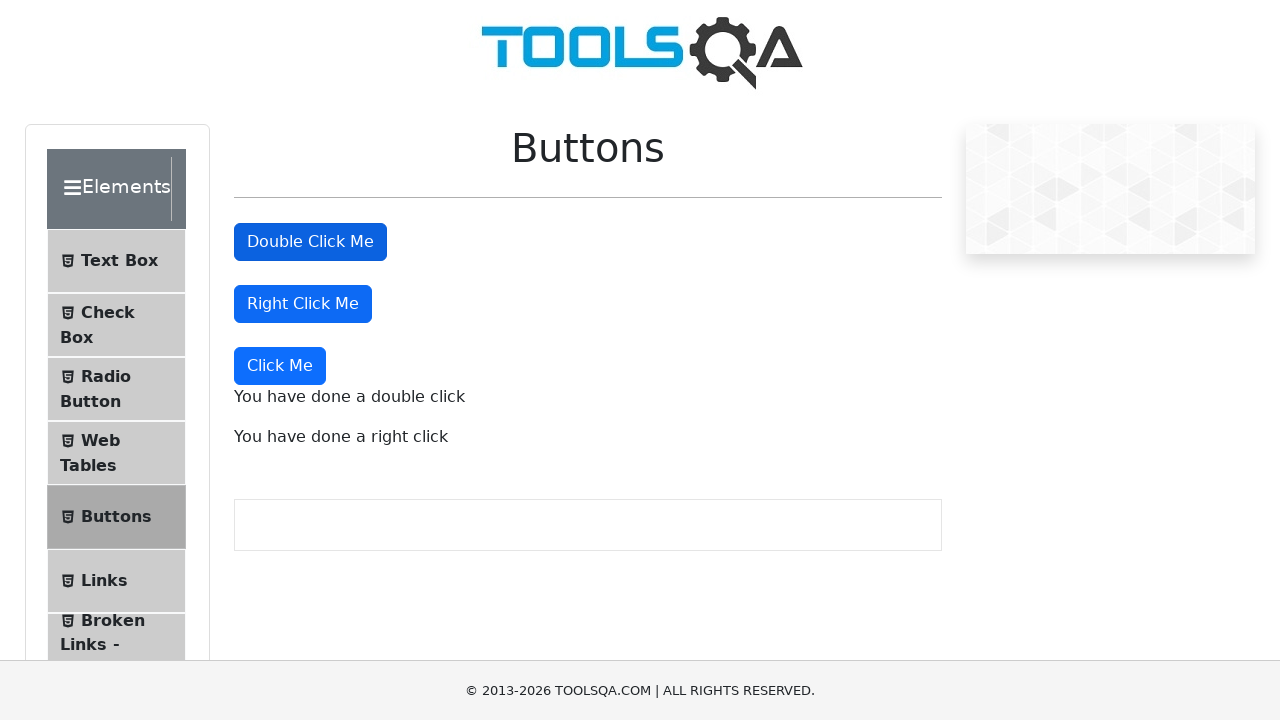

Retrieved right-click message text
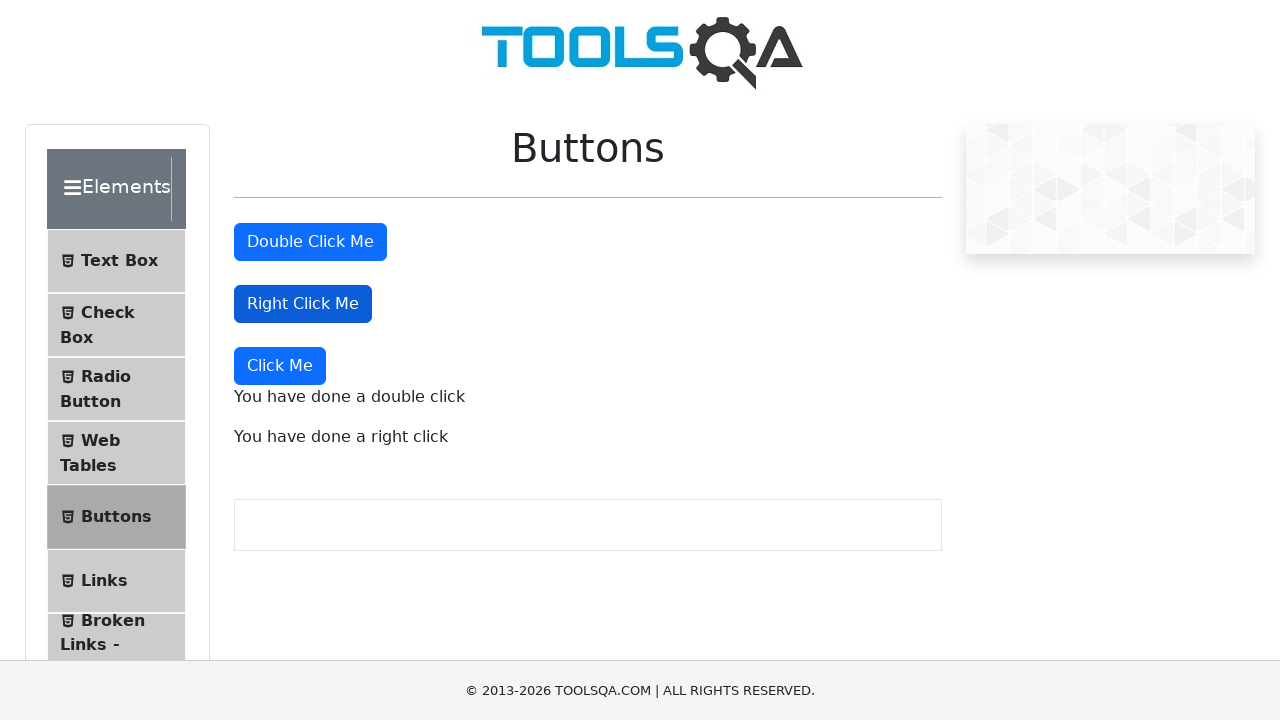

Verified right-click message contains 'right'
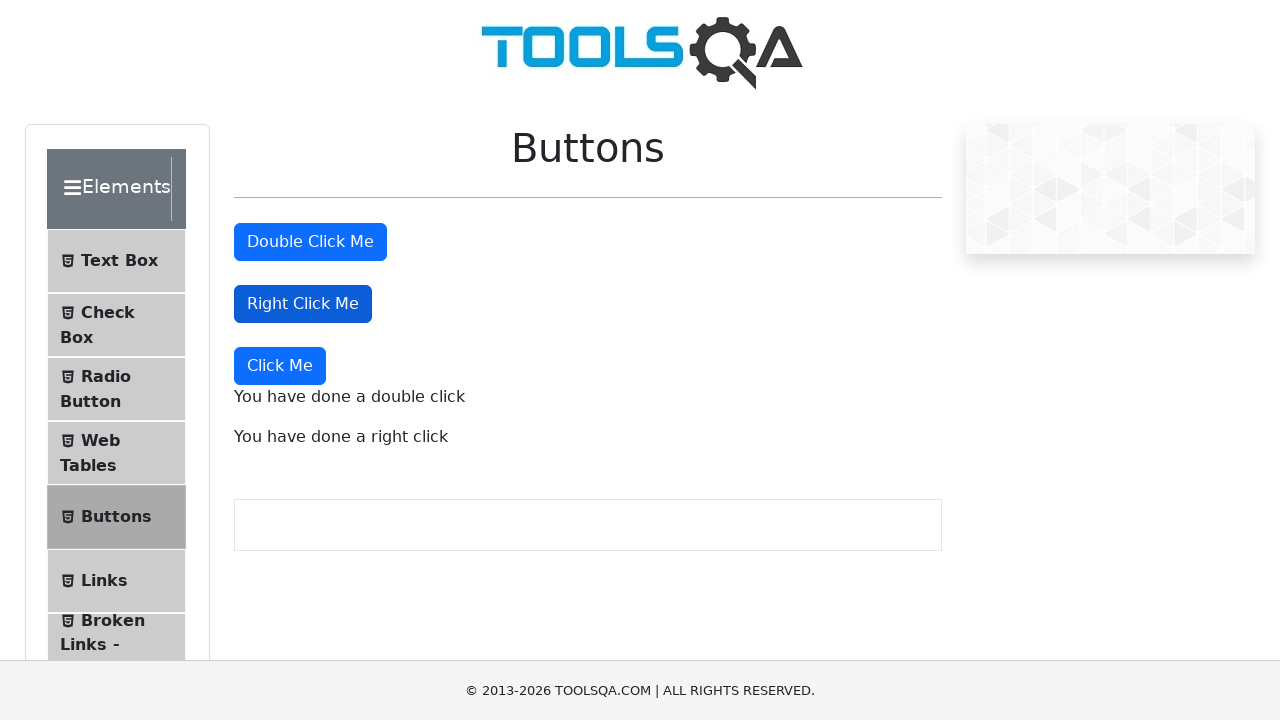

Clicked the dynamic button using XPath selector at (280, 366) on xpath=//div[@class='mt-4'][2]/button
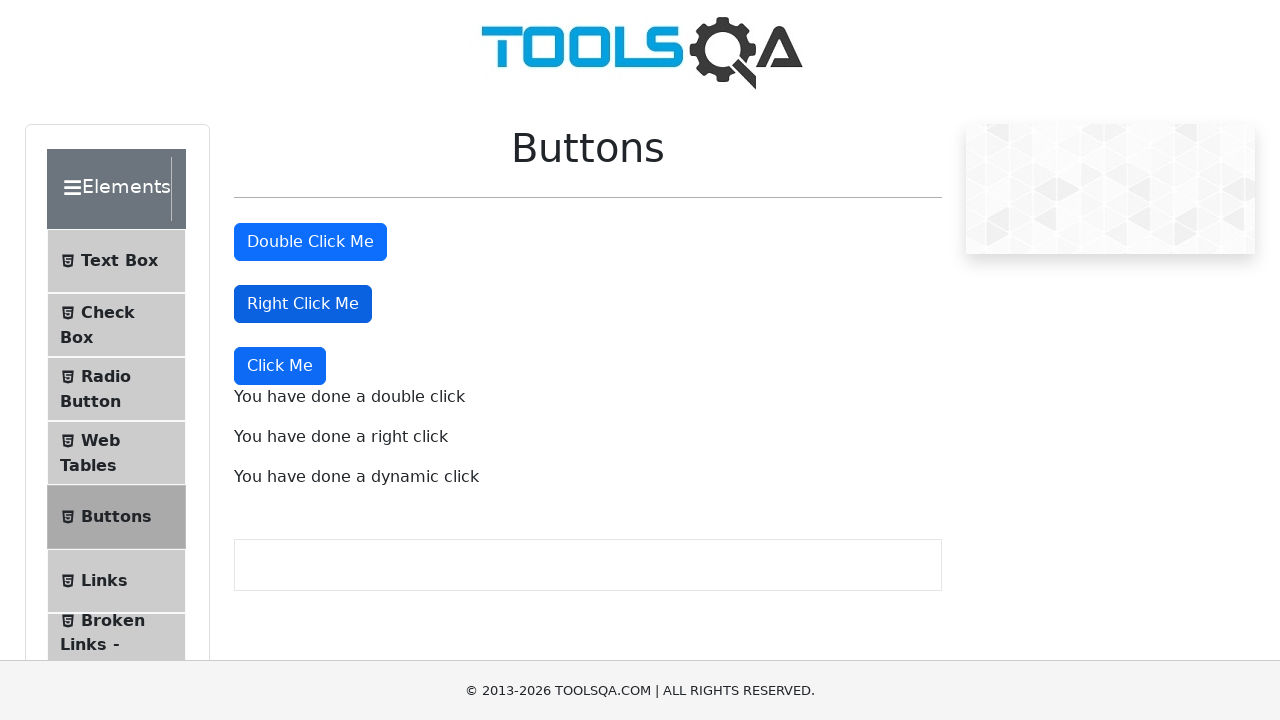

Retrieved dynamic click message text
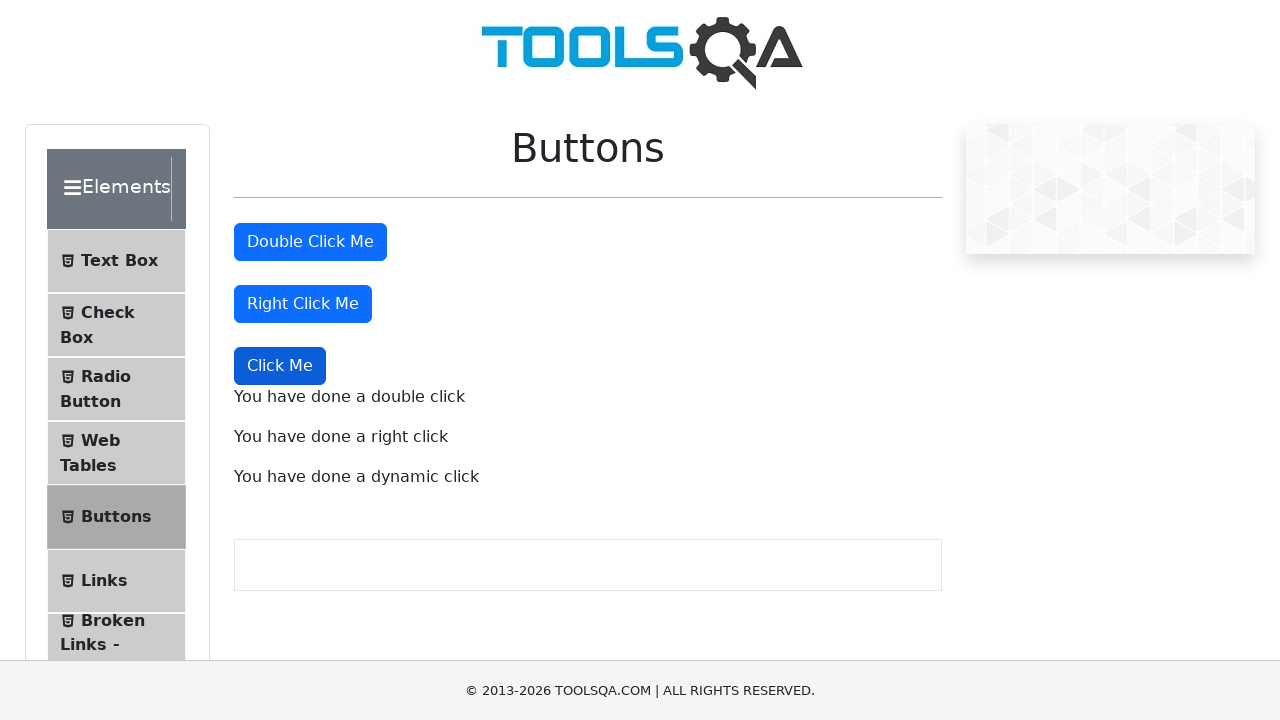

Verified dynamic click message contains 'dynamic'
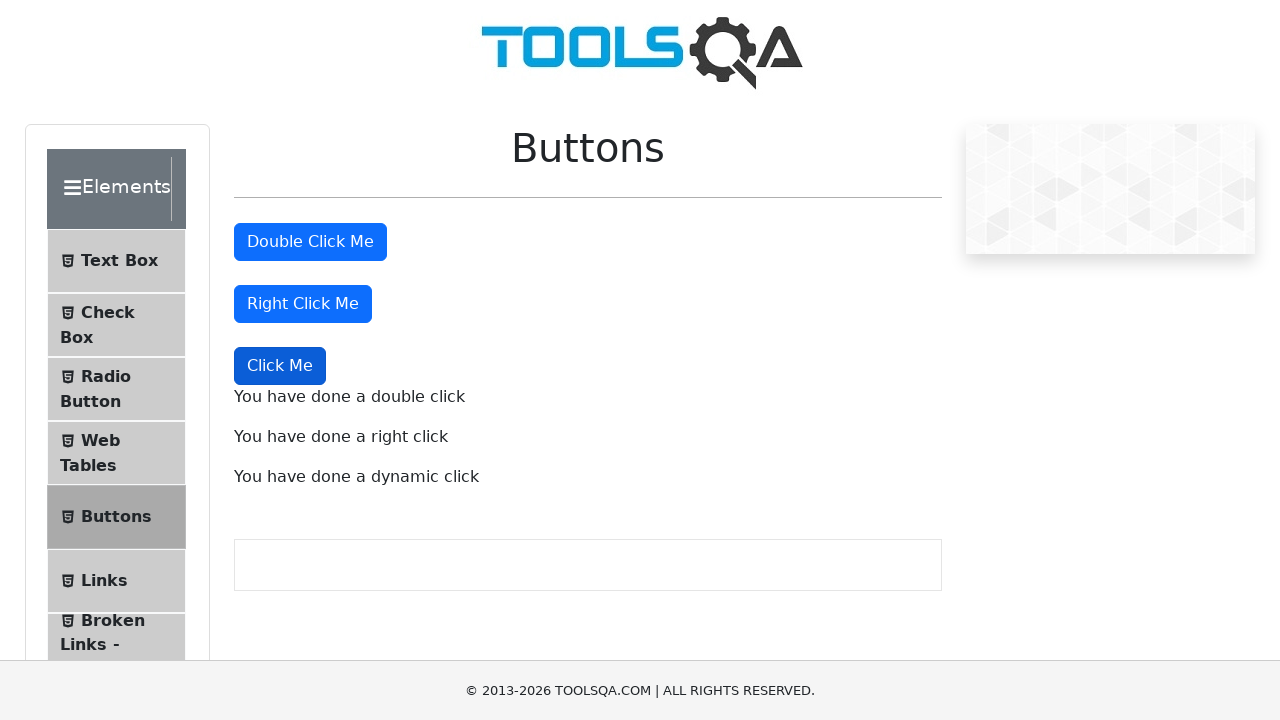

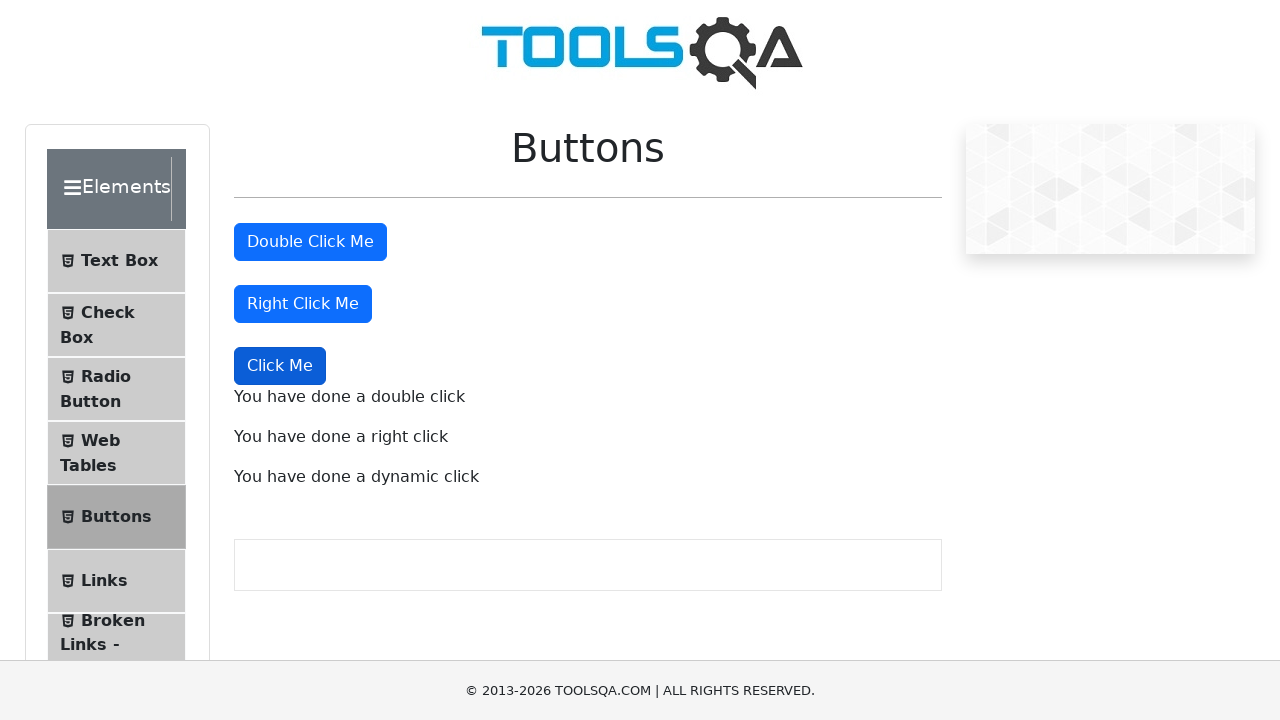